Tests that pressing Escape cancels editing and restores original text

Starting URL: https://demo.playwright.dev/todomvc

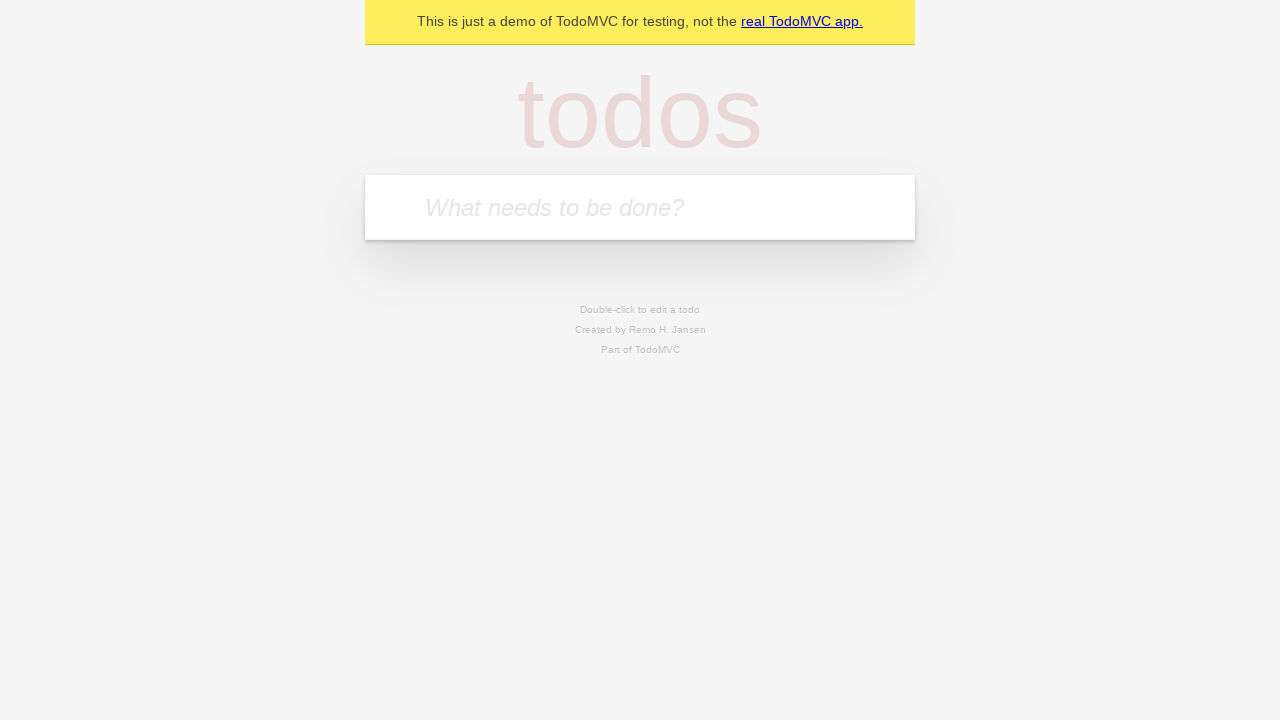

Filled first todo input with 'buy some cheese' on internal:attr=[placeholder="What needs to be done?"i]
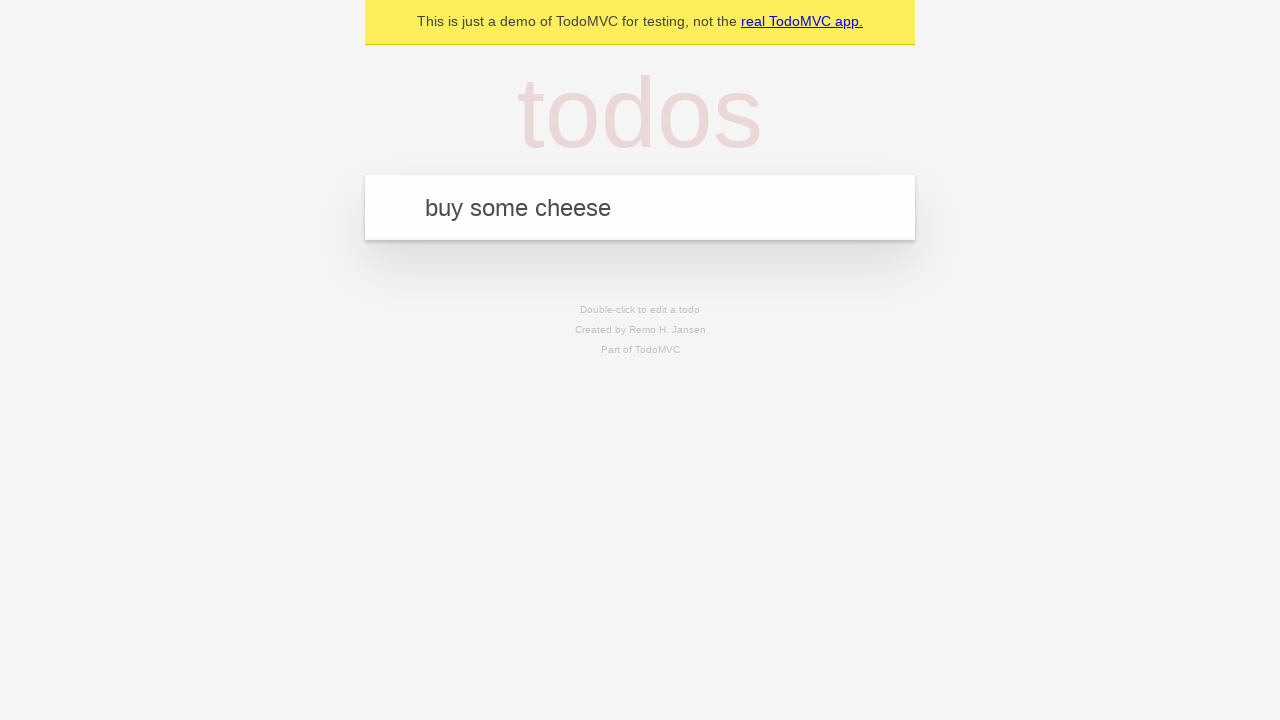

Pressed Enter to create first todo on internal:attr=[placeholder="What needs to be done?"i]
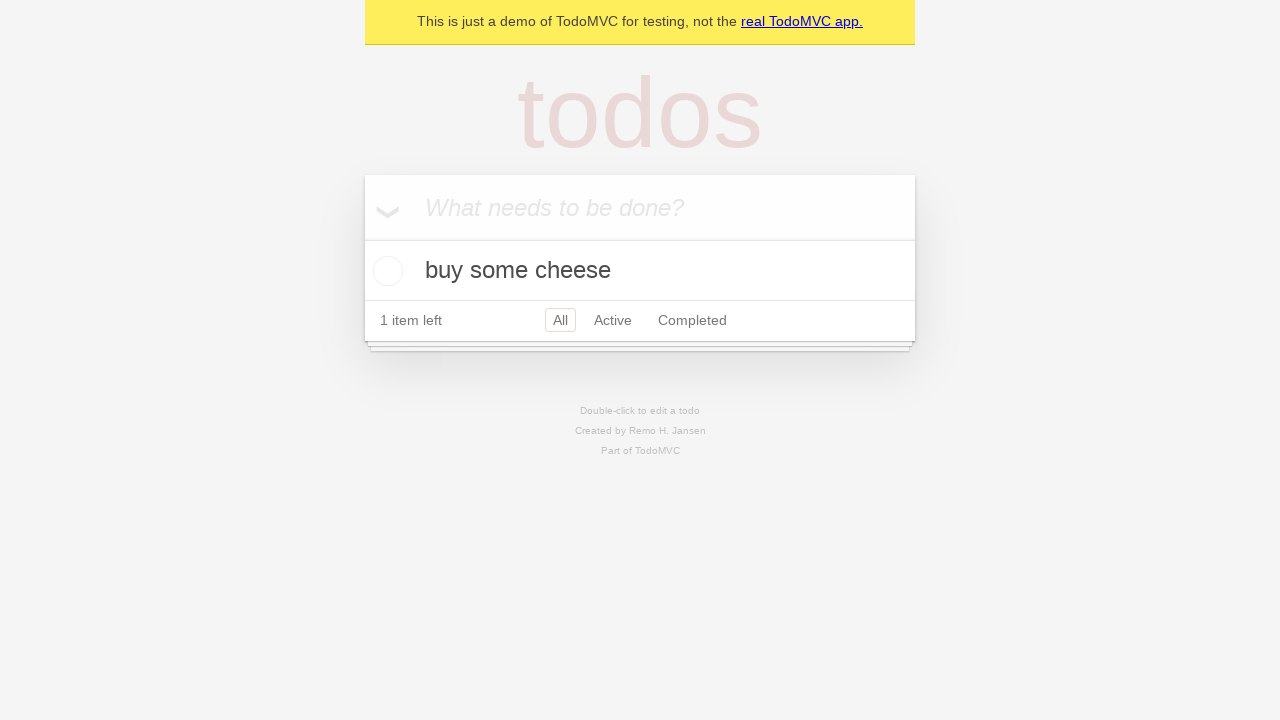

Filled second todo input with 'feed the cat' on internal:attr=[placeholder="What needs to be done?"i]
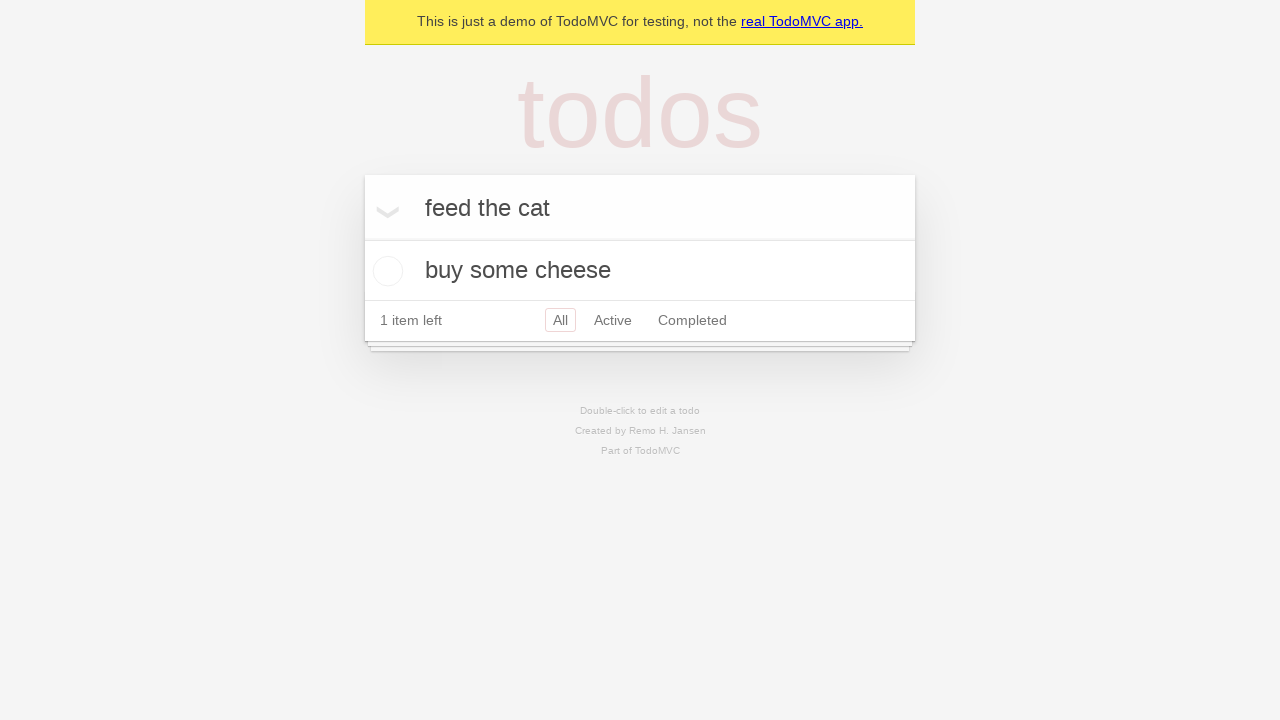

Pressed Enter to create second todo on internal:attr=[placeholder="What needs to be done?"i]
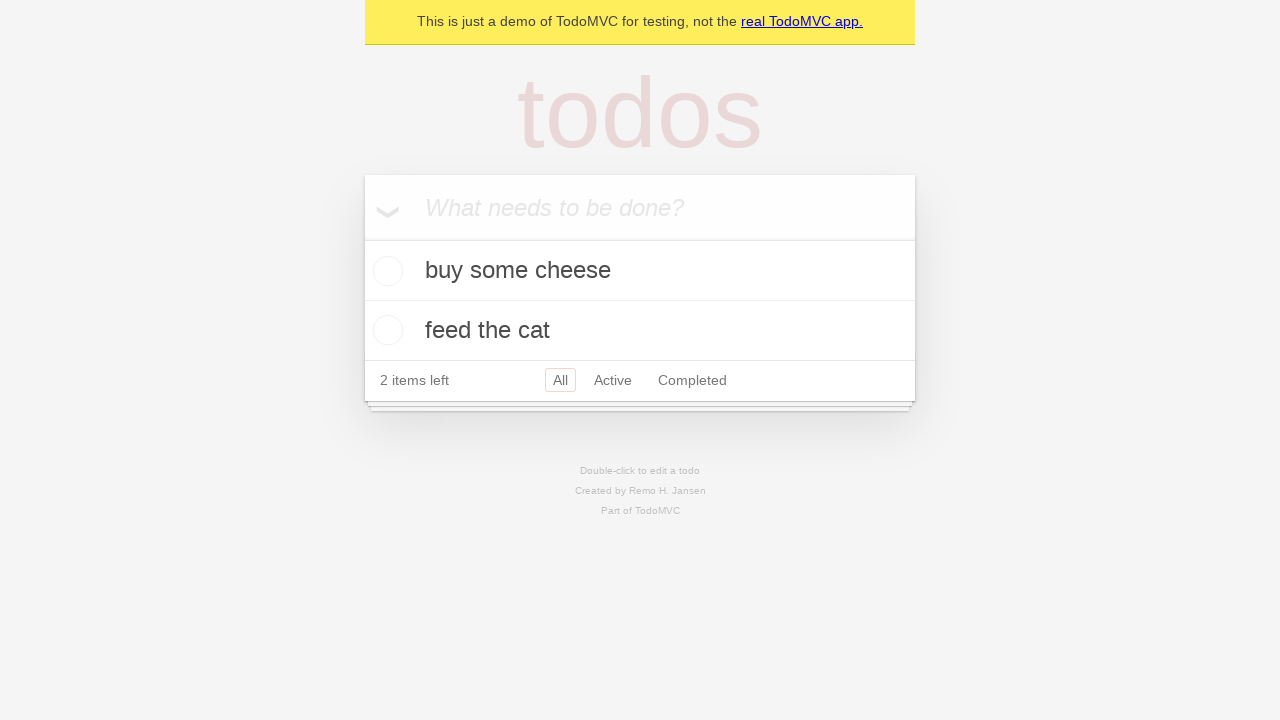

Filled third todo input with 'book a doctors appointment' on internal:attr=[placeholder="What needs to be done?"i]
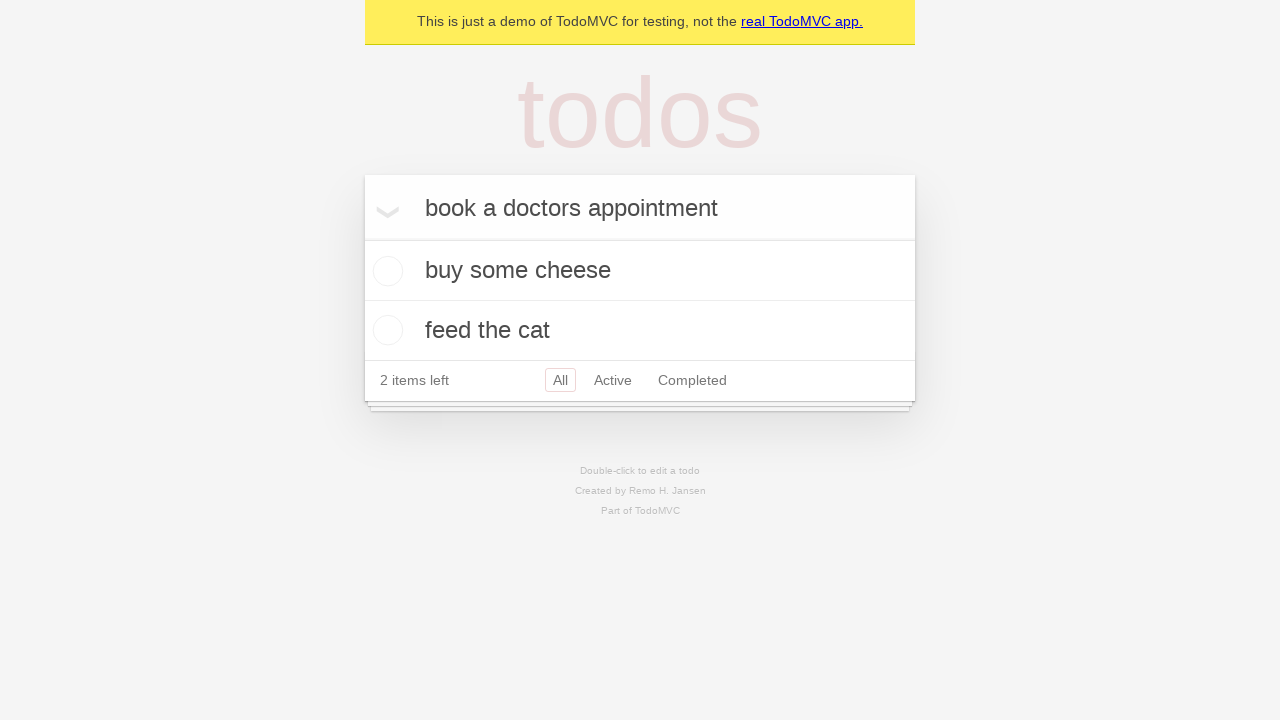

Pressed Enter to create third todo on internal:attr=[placeholder="What needs to be done?"i]
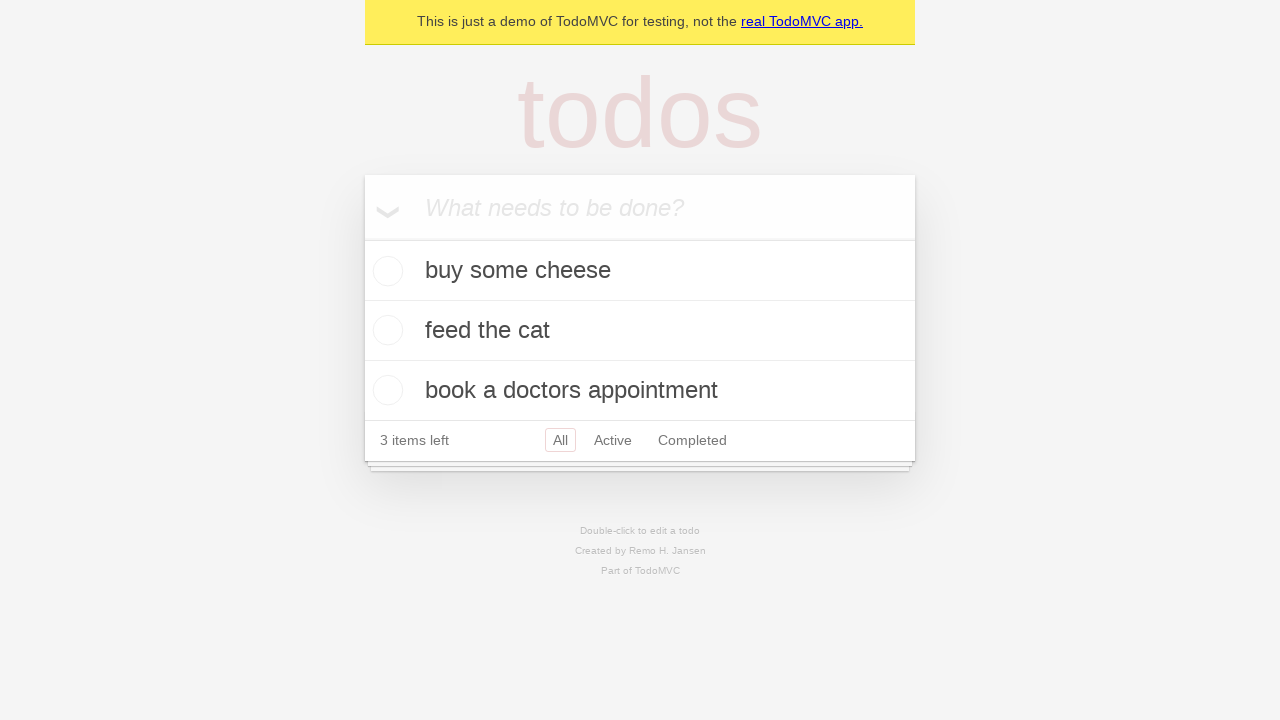

Double-clicked second todo item to enter edit mode at (640, 331) on internal:testid=[data-testid="todo-item"s] >> nth=1
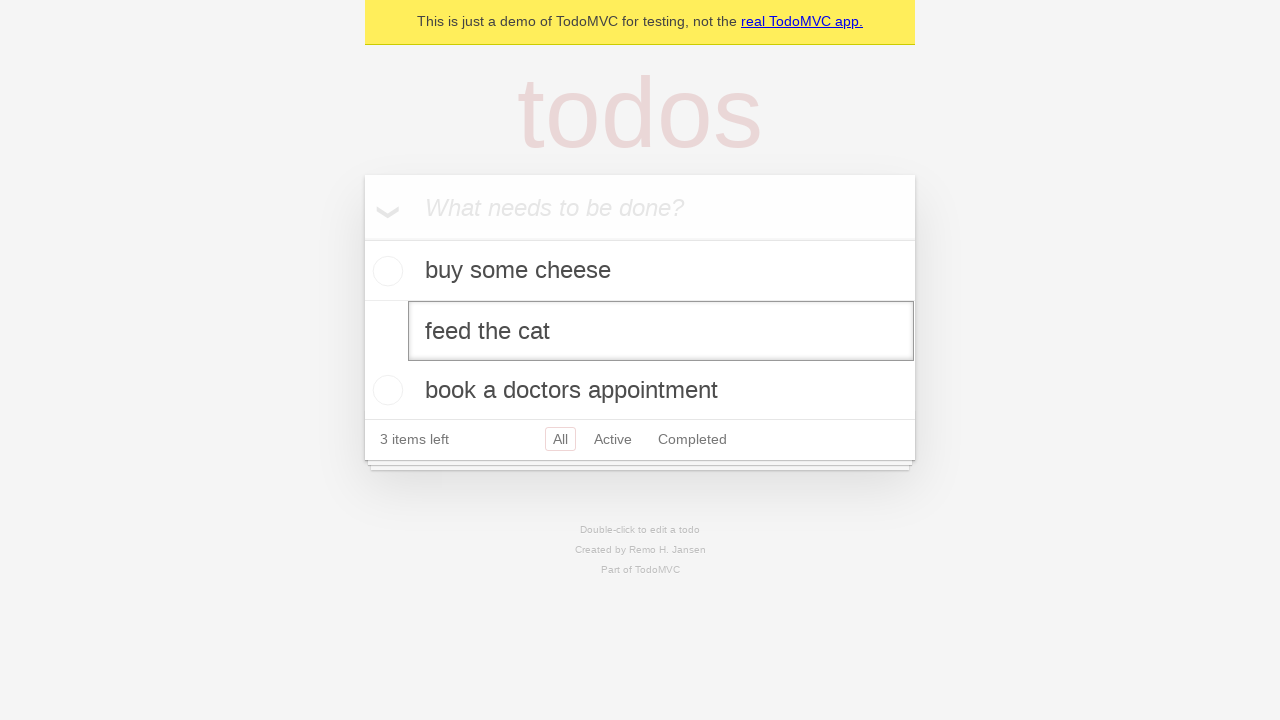

Filled edit field with 'buy some sausages' on internal:testid=[data-testid="todo-item"s] >> nth=1 >> internal:role=textbox[nam
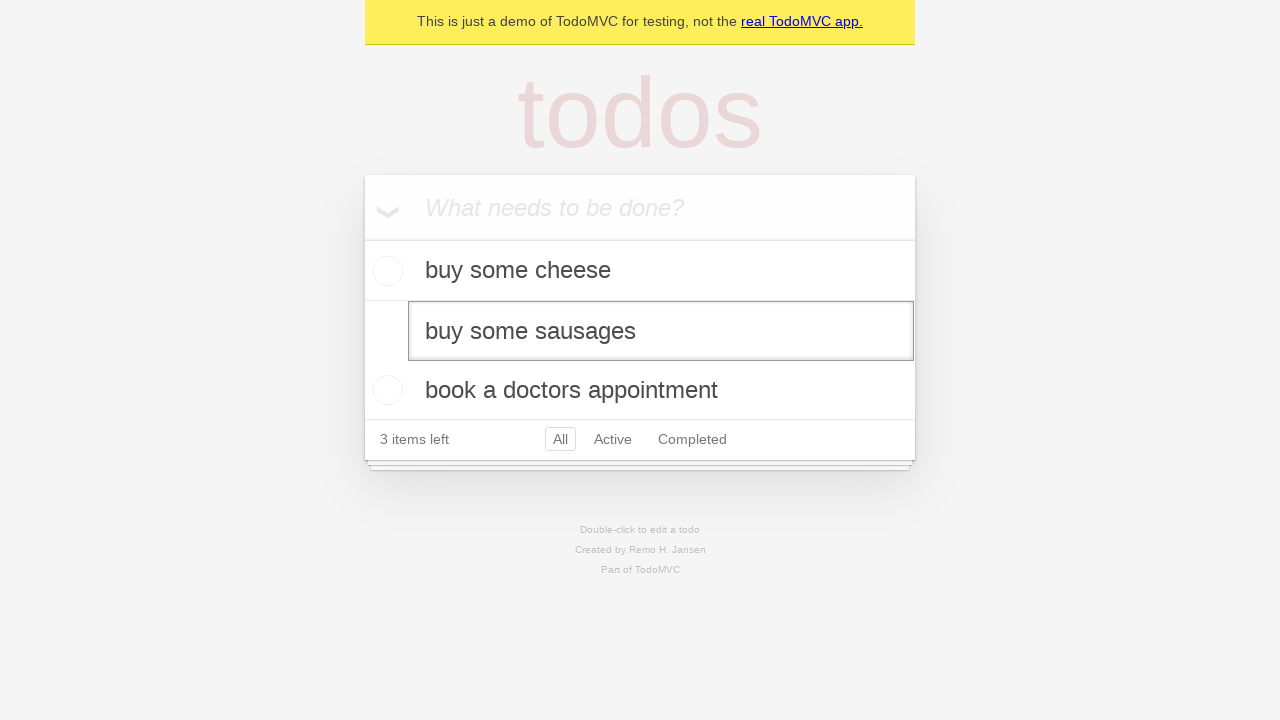

Pressed Escape to cancel edit and restore original text on internal:testid=[data-testid="todo-item"s] >> nth=1 >> internal:role=textbox[nam
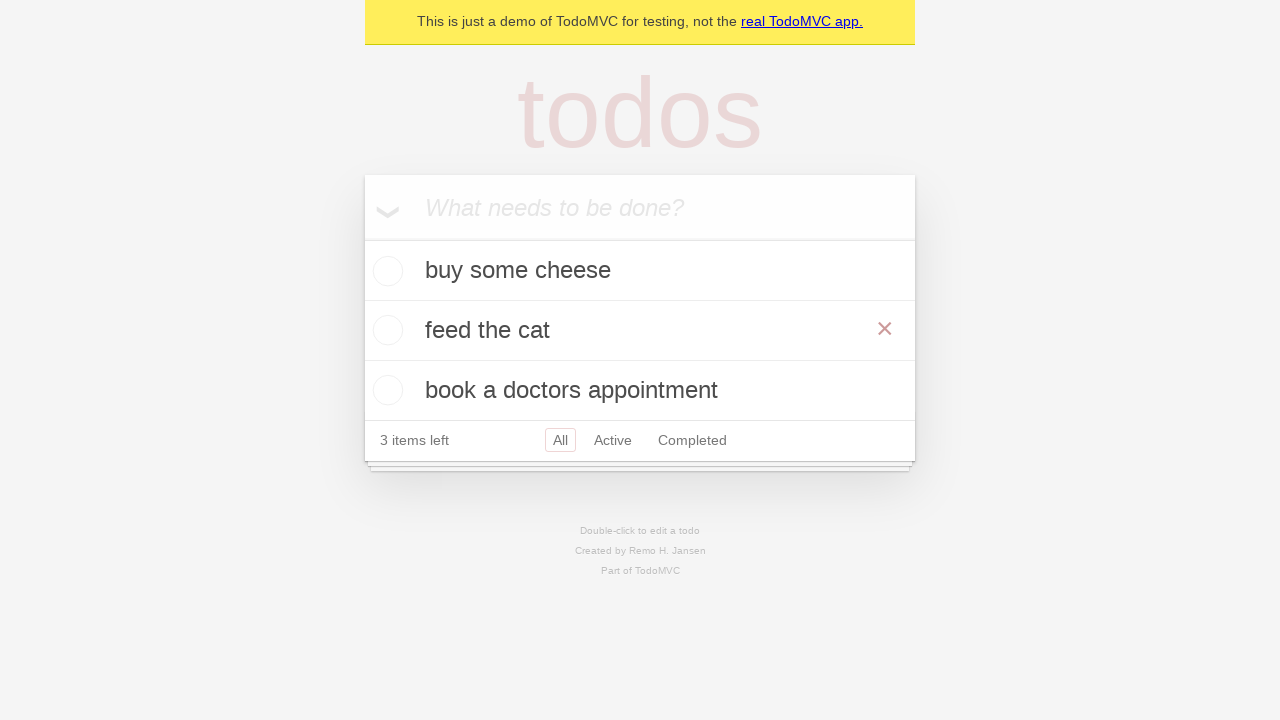

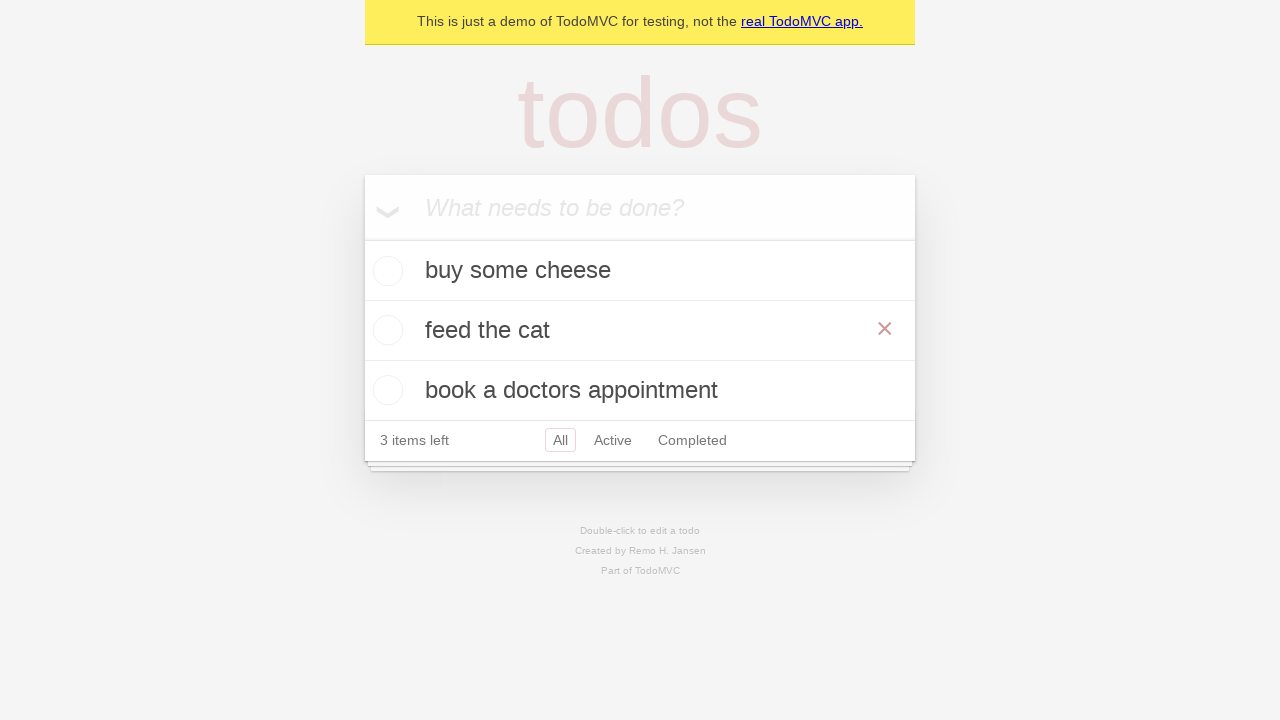